Tests that a todo item is removed when an empty string is entered during editing

Starting URL: https://demo.playwright.dev/todomvc

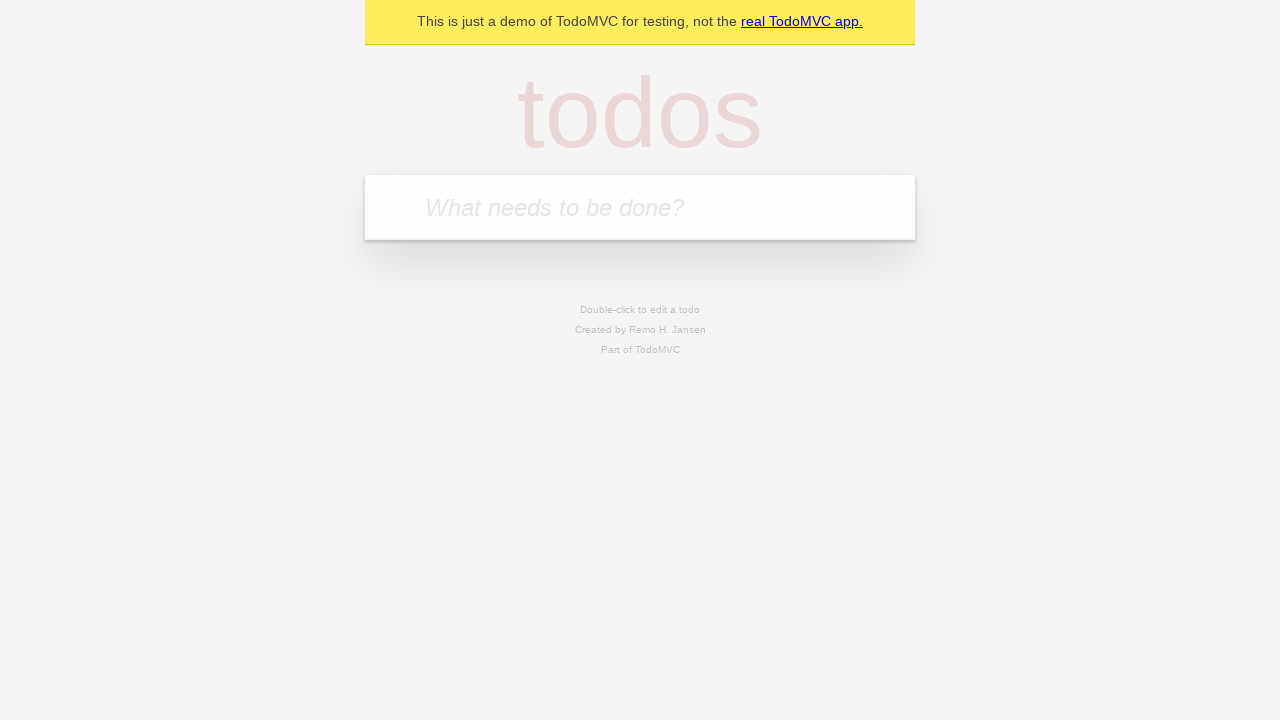

Filled first todo input with 'buy some cheese' on internal:attr=[placeholder="What needs to be done?"i]
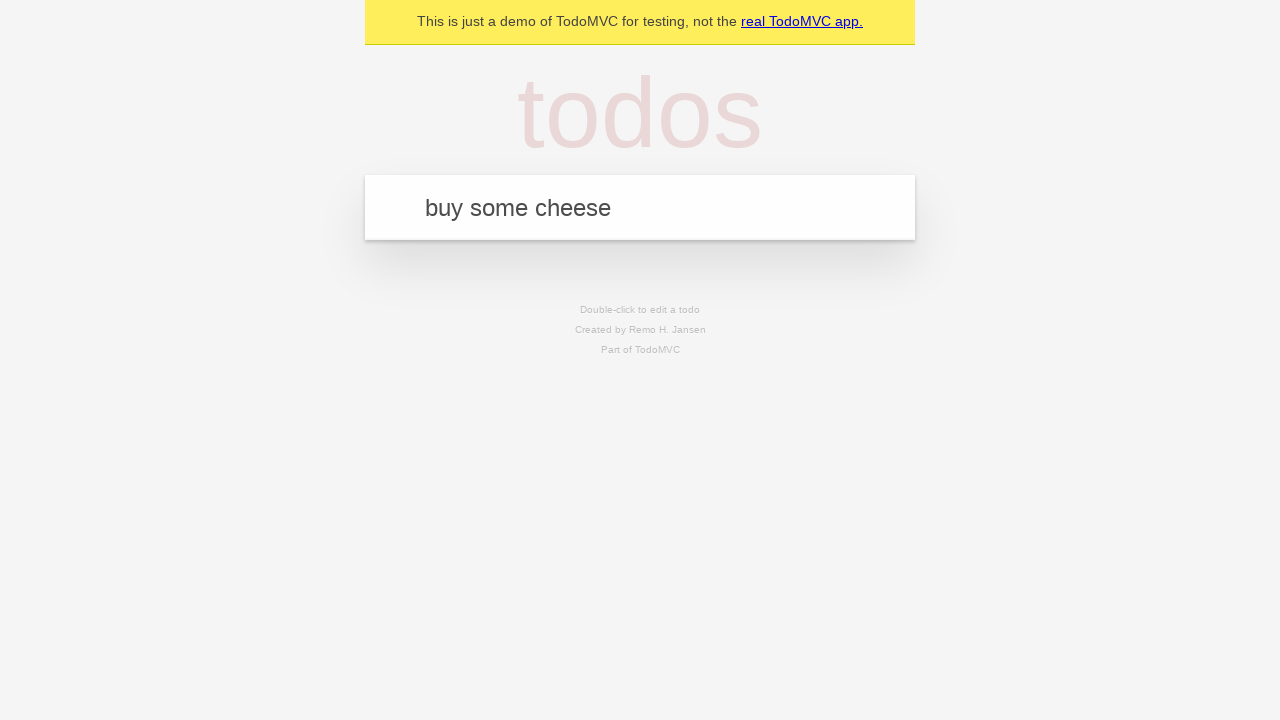

Pressed Enter to create first todo item on internal:attr=[placeholder="What needs to be done?"i]
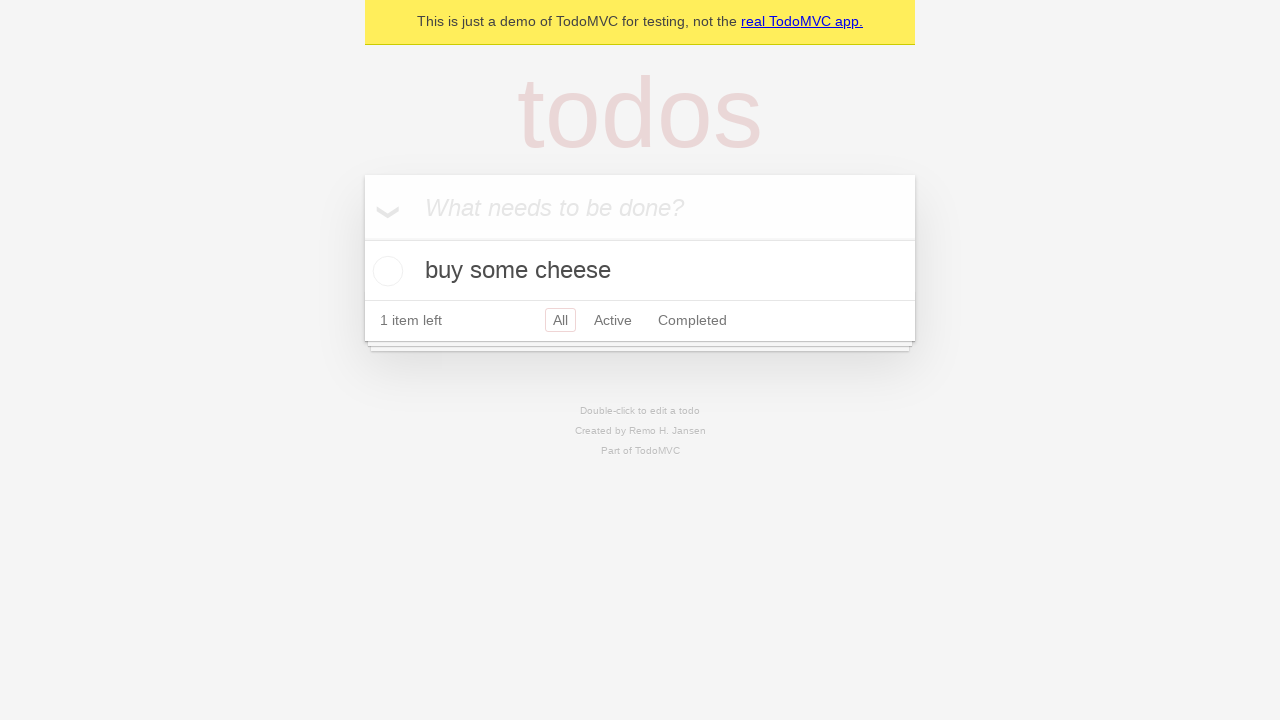

Filled second todo input with 'feed the cat' on internal:attr=[placeholder="What needs to be done?"i]
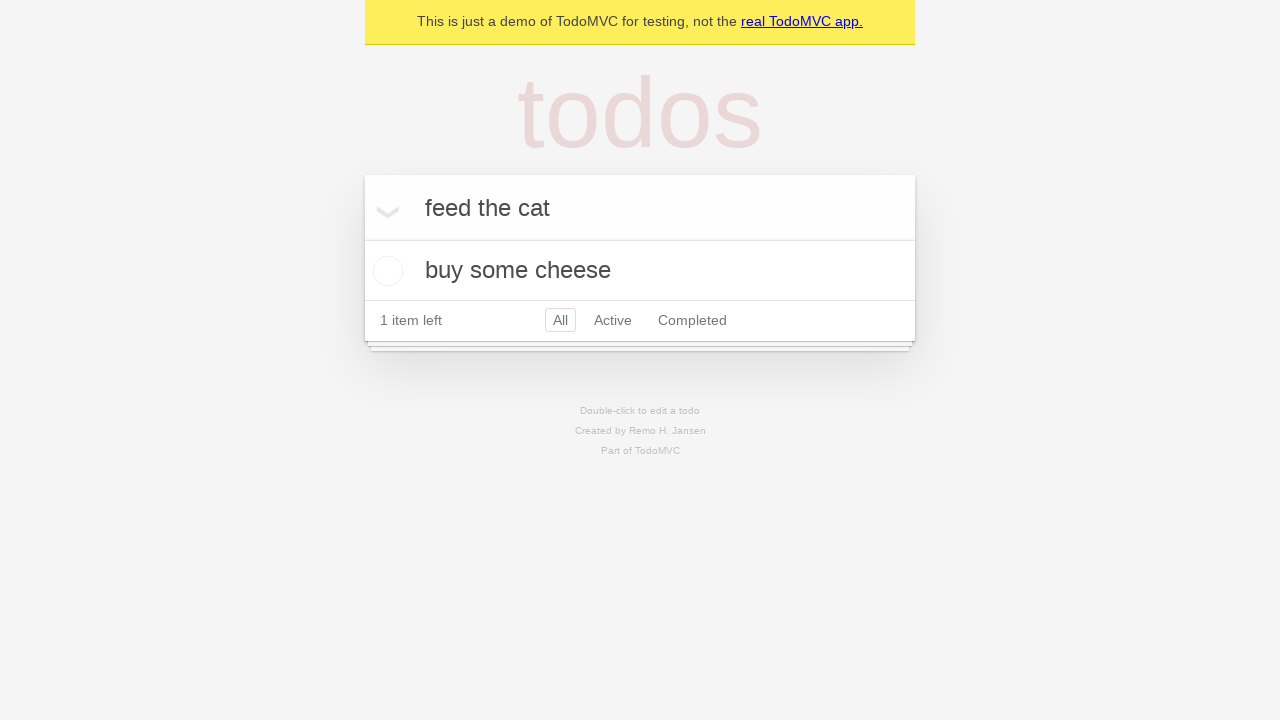

Pressed Enter to create second todo item on internal:attr=[placeholder="What needs to be done?"i]
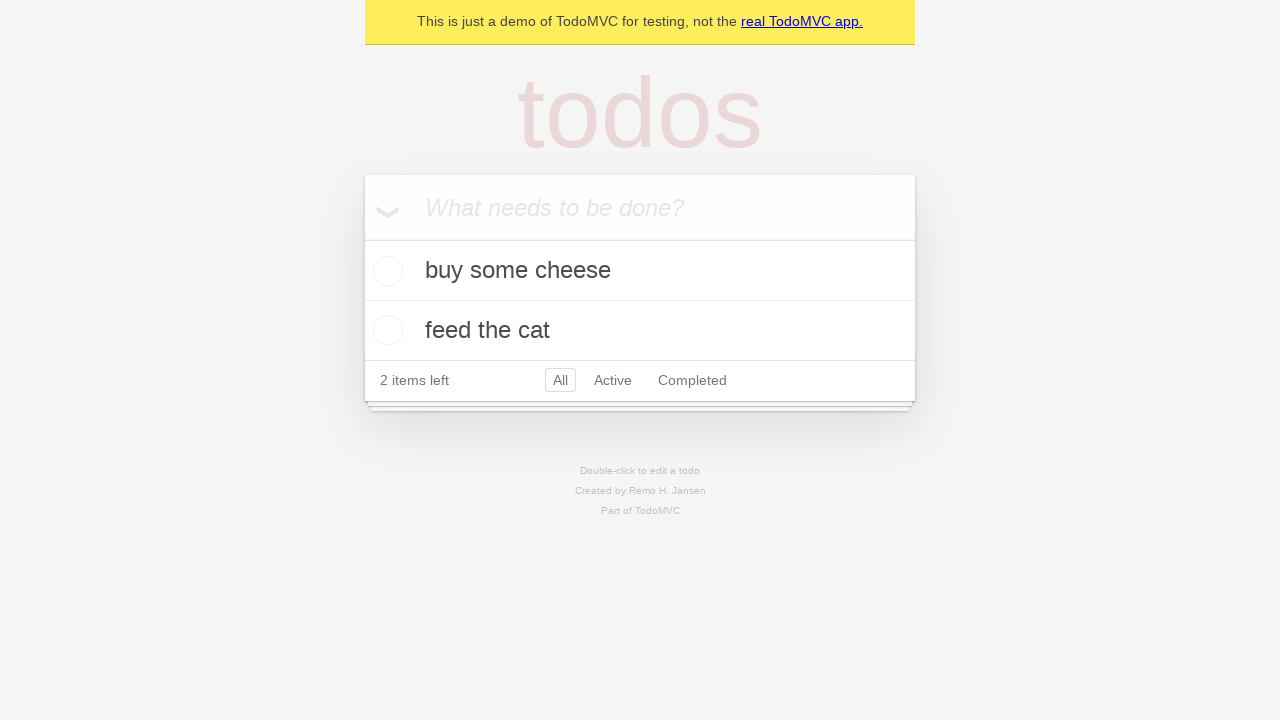

Filled third todo input with 'book a doctors appointment' on internal:attr=[placeholder="What needs to be done?"i]
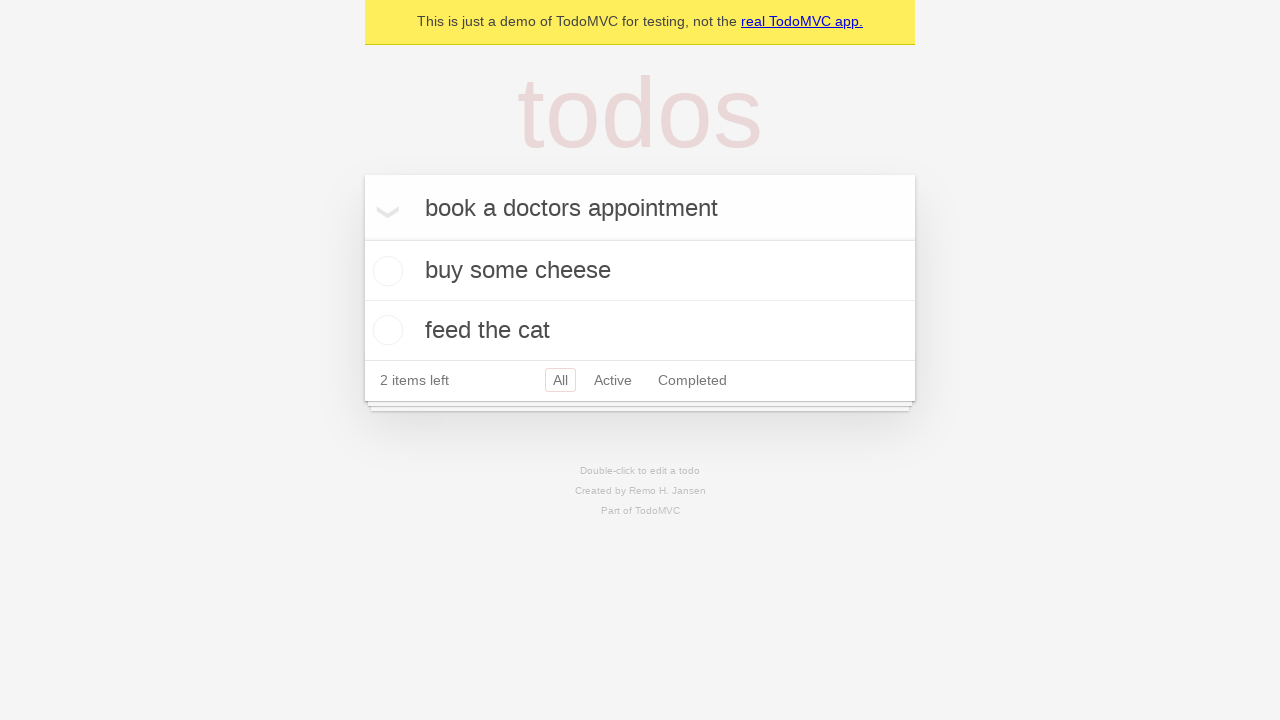

Pressed Enter to create third todo item on internal:attr=[placeholder="What needs to be done?"i]
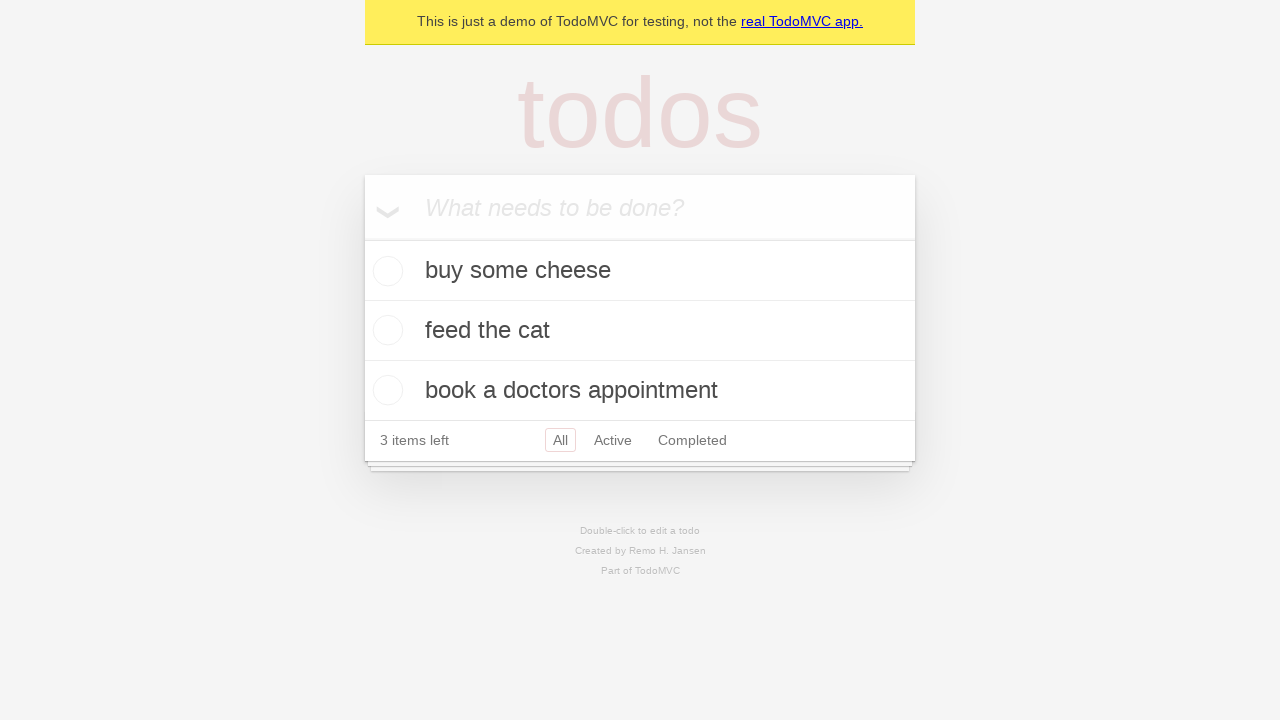

Double-clicked second todo item to enter edit mode at (640, 331) on internal:testid=[data-testid="todo-item"s] >> nth=1
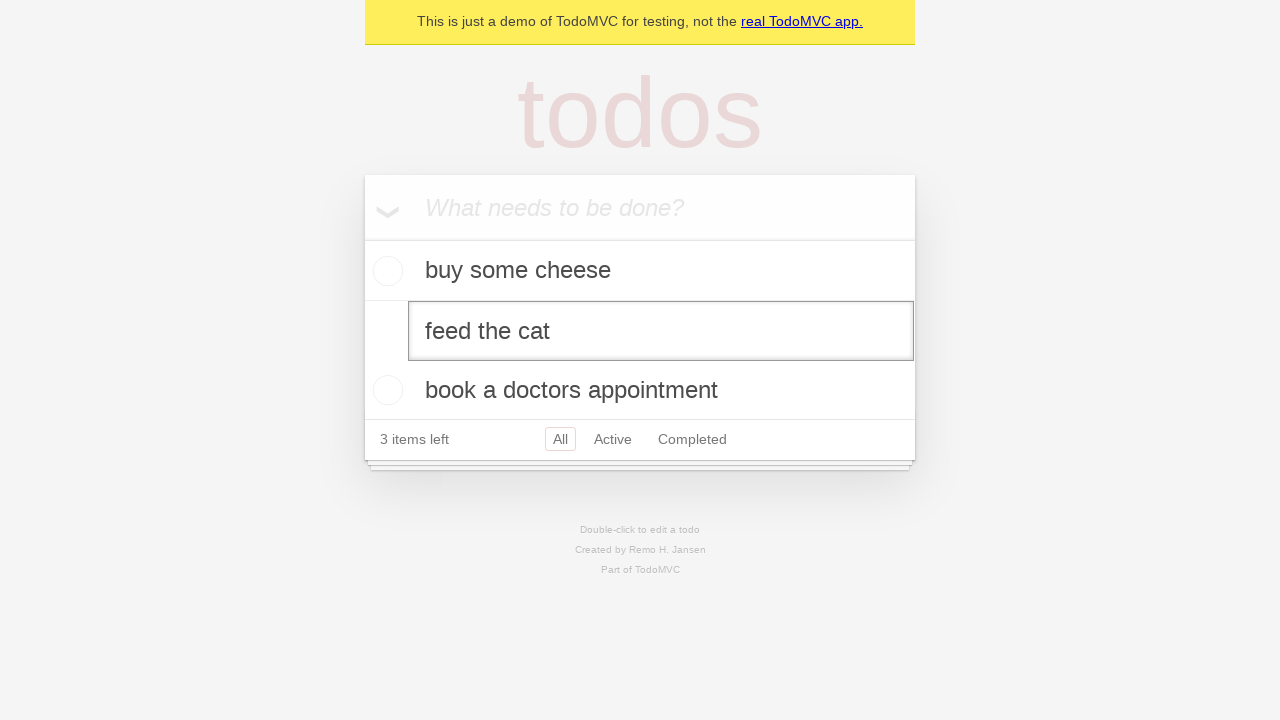

Cleared the edit textbox by filling with empty string on internal:testid=[data-testid="todo-item"s] >> nth=1 >> internal:role=textbox[nam
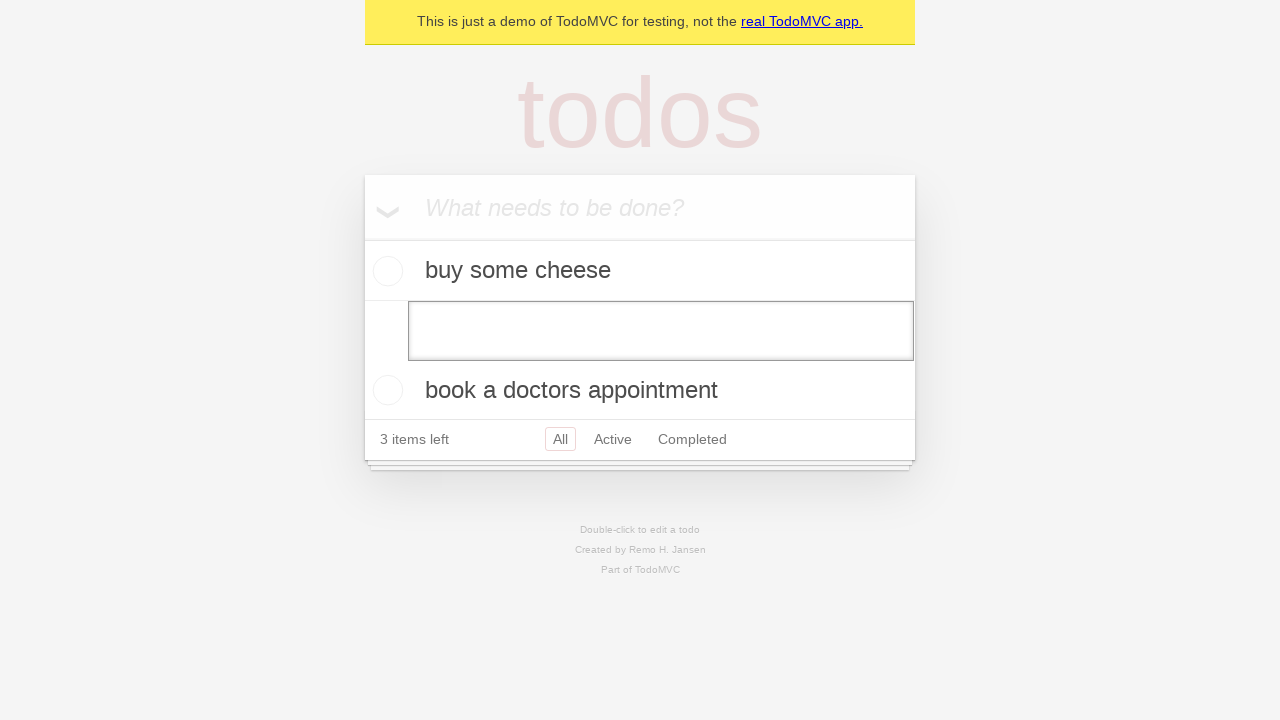

Pressed Enter to confirm empty edit, removing the todo item on internal:testid=[data-testid="todo-item"s] >> nth=1 >> internal:role=textbox[nam
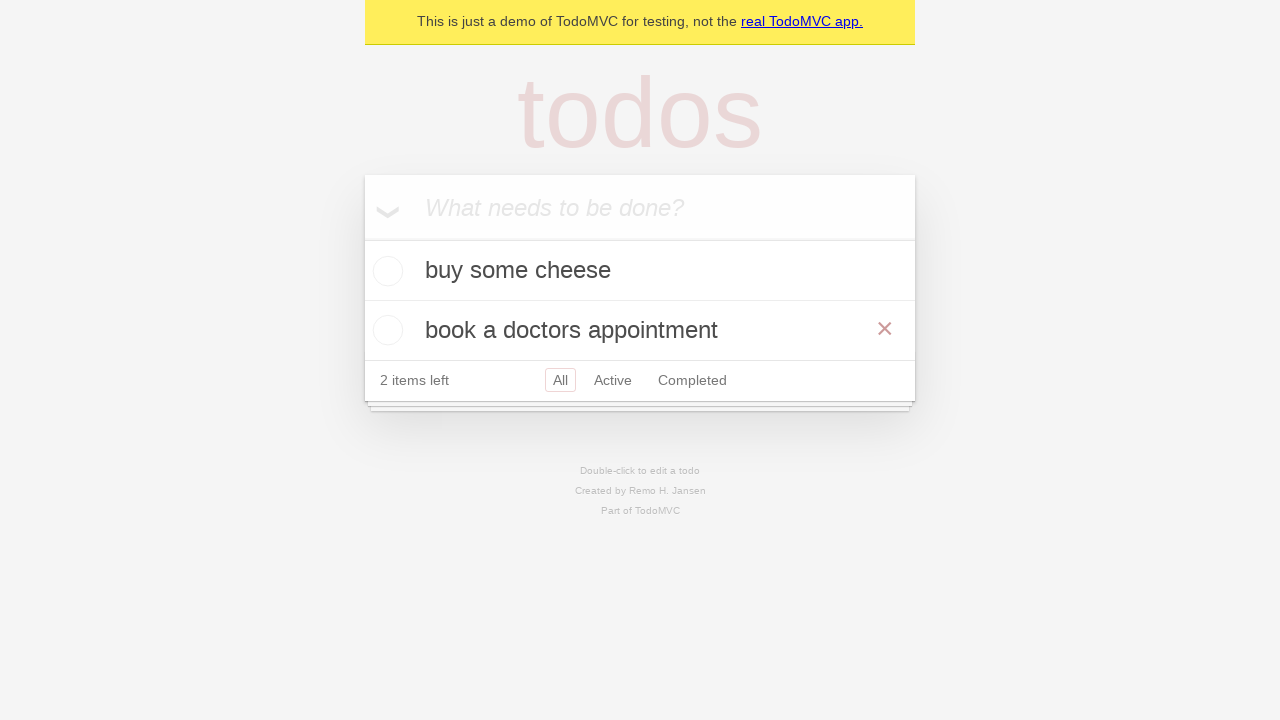

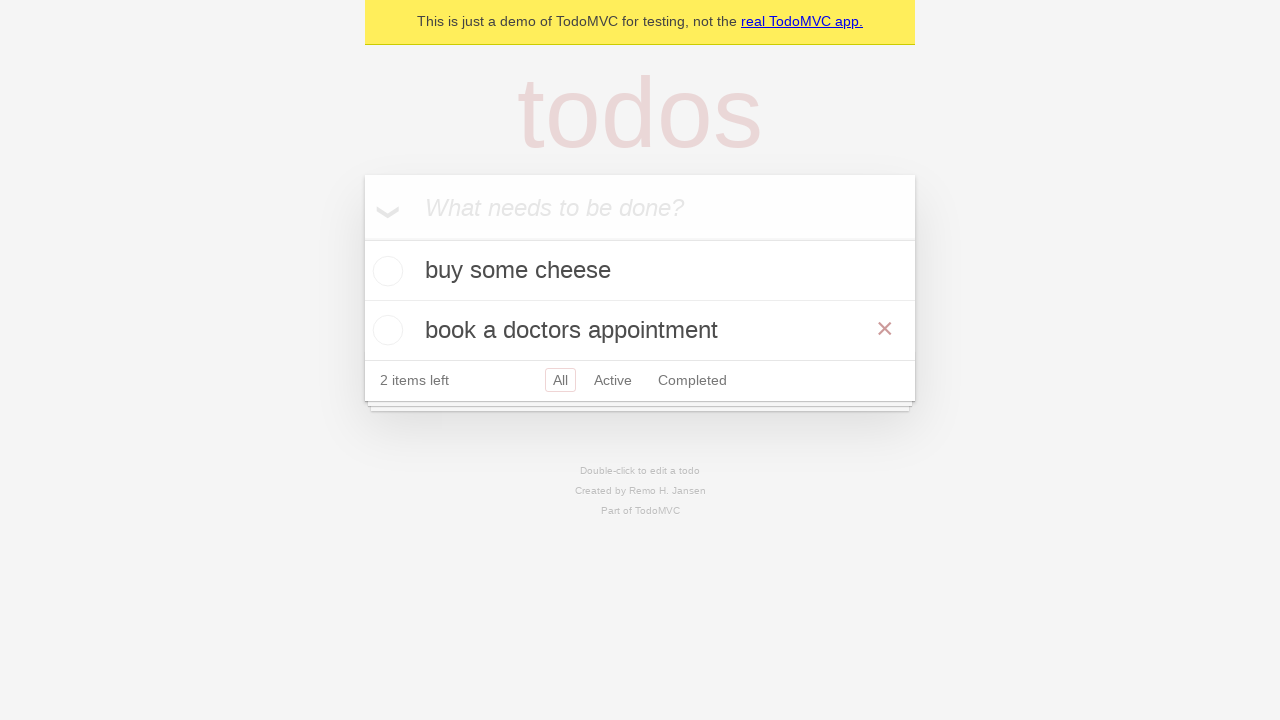